Navigates to TechPro Education website and scrolls to the bottom of the page

Starting URL: https://techproeducation.com

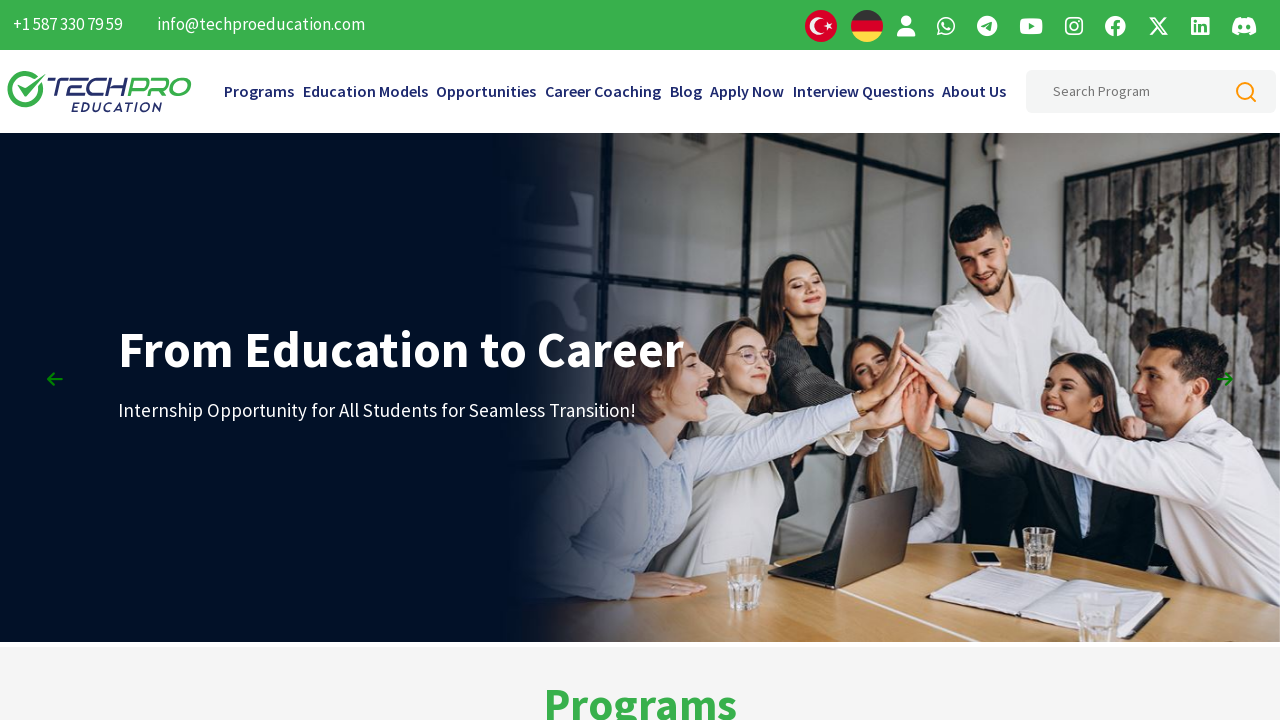

Navigated to TechPro Education website
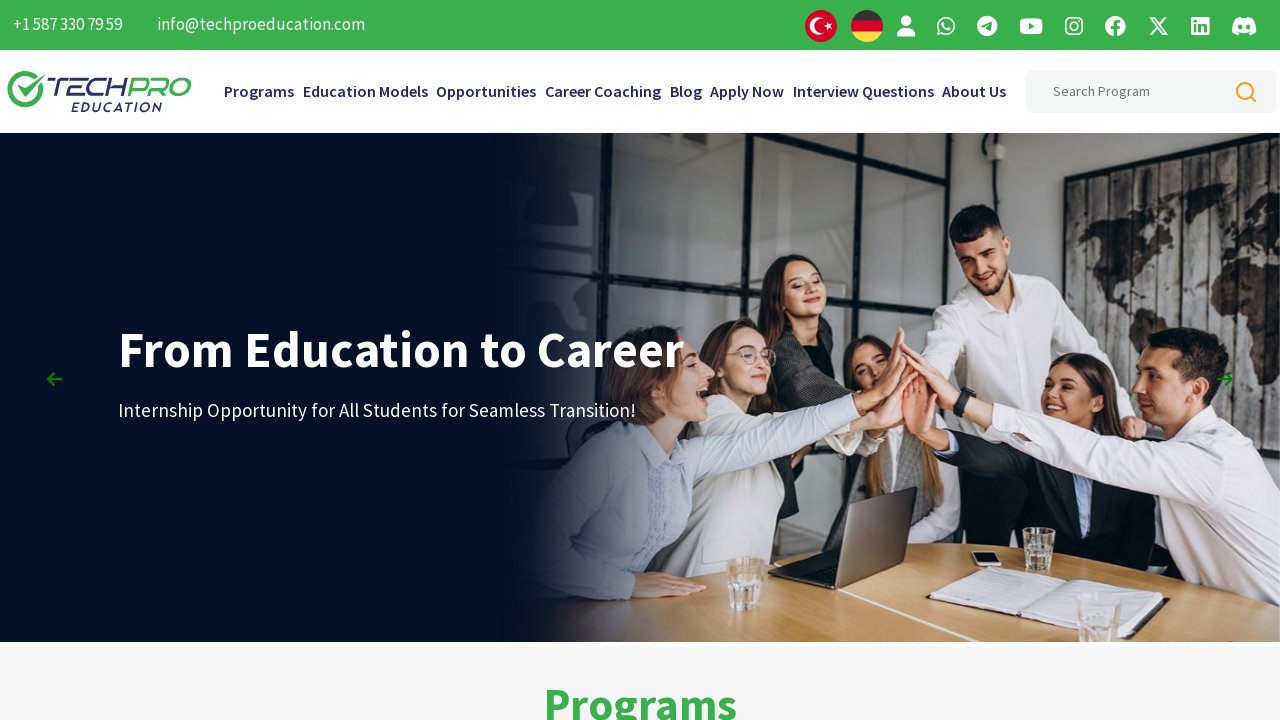

Scrolled to the bottom of the page
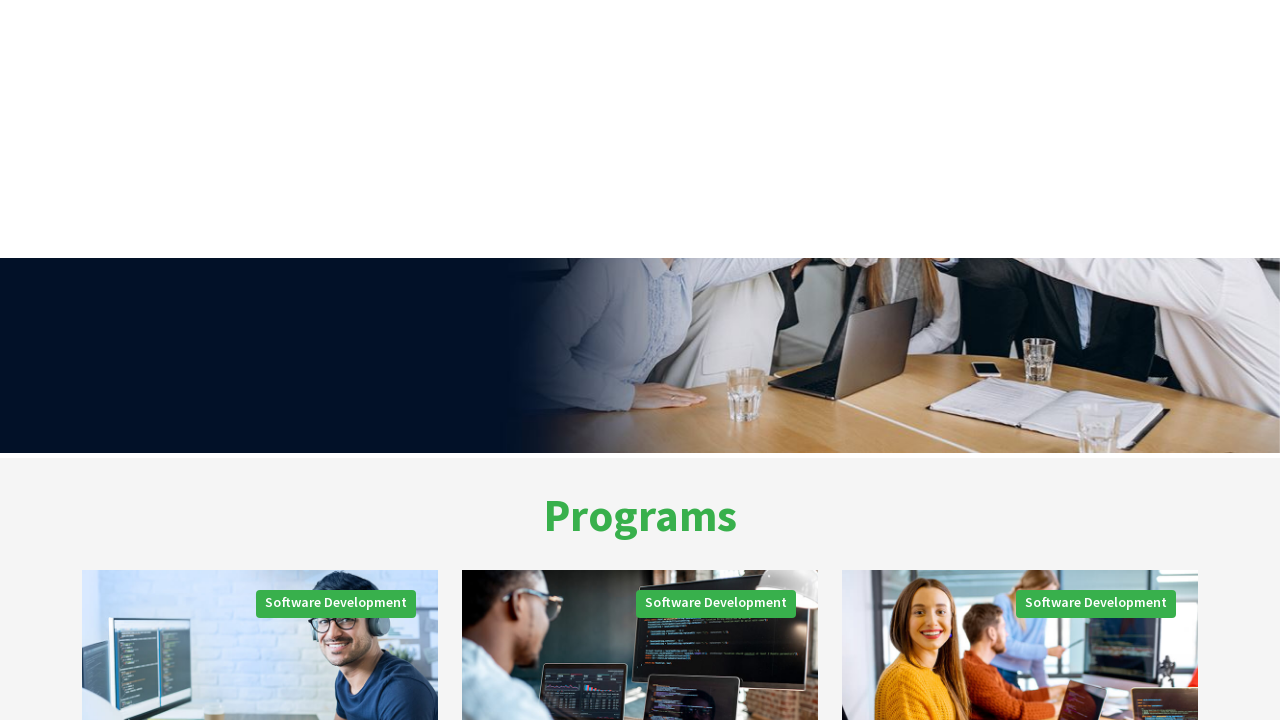

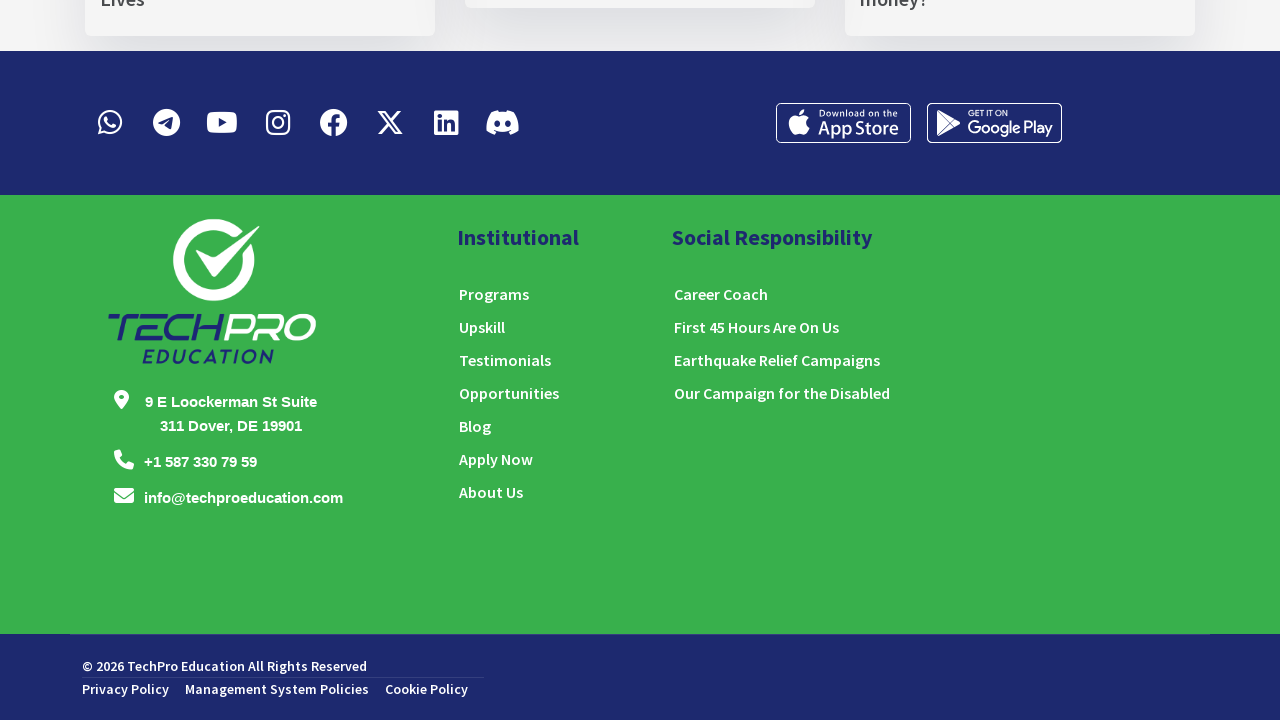